Tests that new todo items are appended to the bottom of the list and displays correct count

Starting URL: https://demo.playwright.dev/todomvc

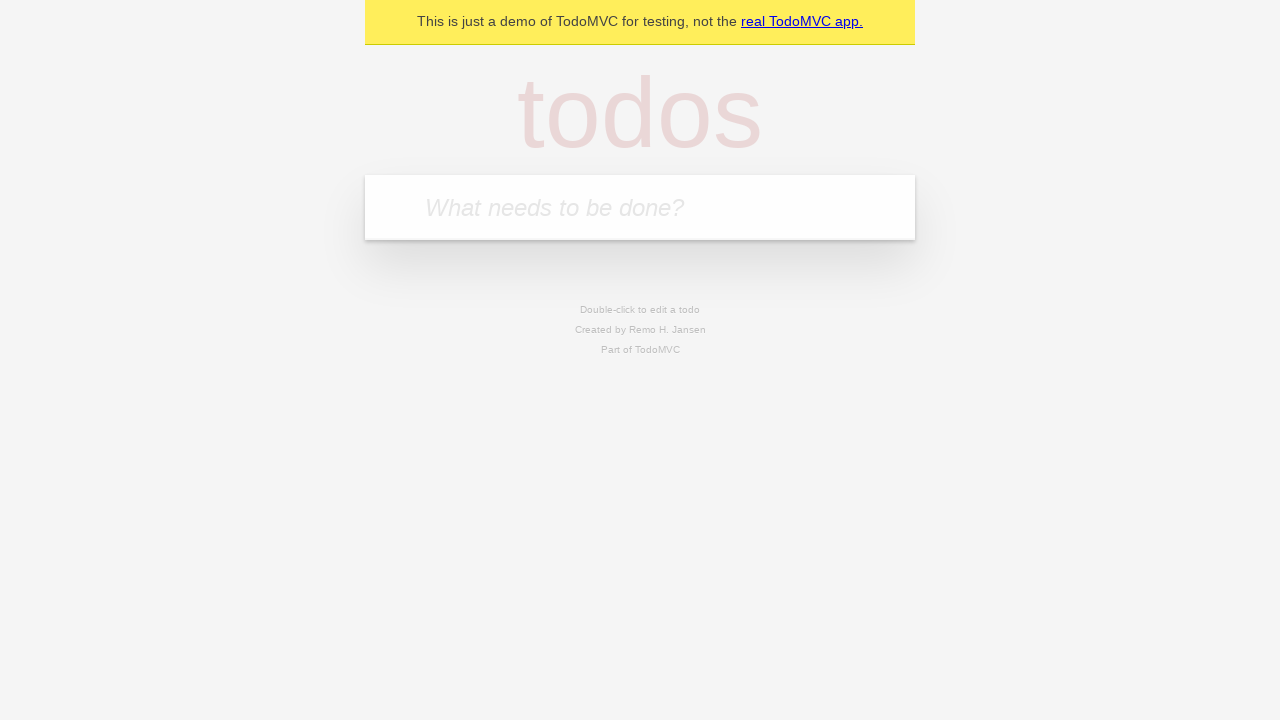

Filled todo input with 'buy some cheese' on internal:attr=[placeholder="What needs to be done?"i]
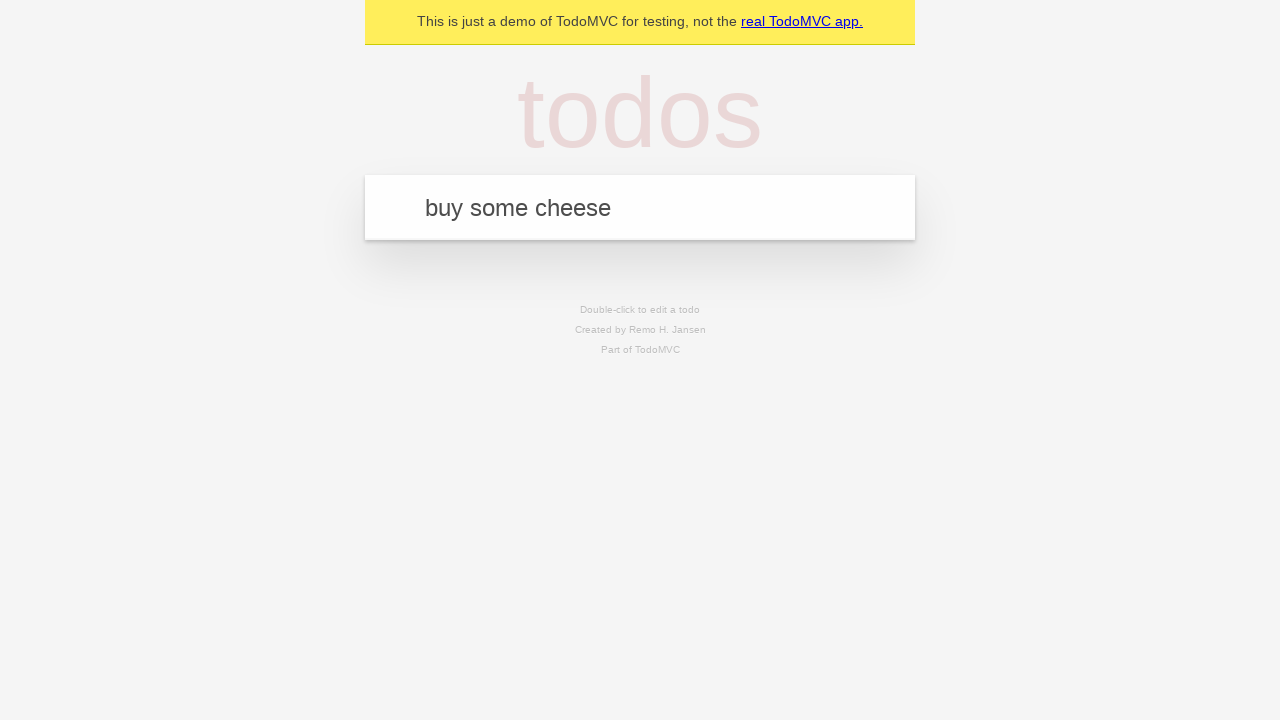

Pressed Enter to add first todo item on internal:attr=[placeholder="What needs to be done?"i]
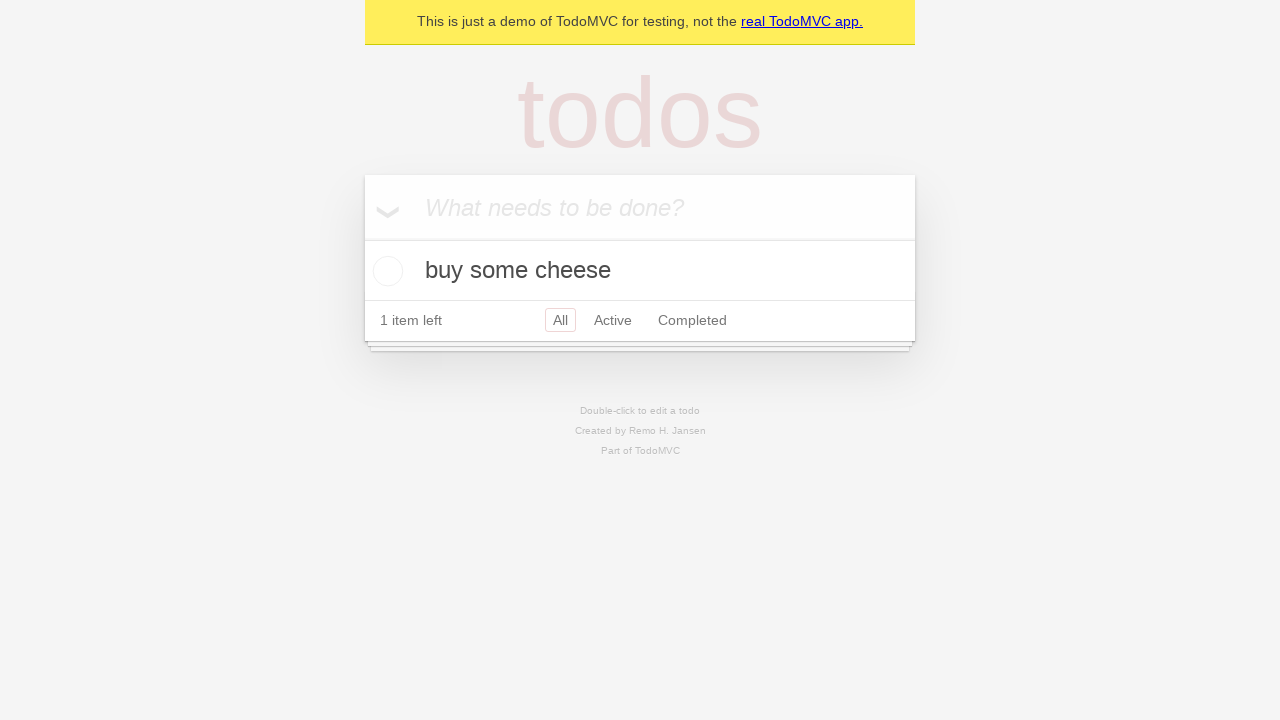

Filled todo input with 'feed the cat' on internal:attr=[placeholder="What needs to be done?"i]
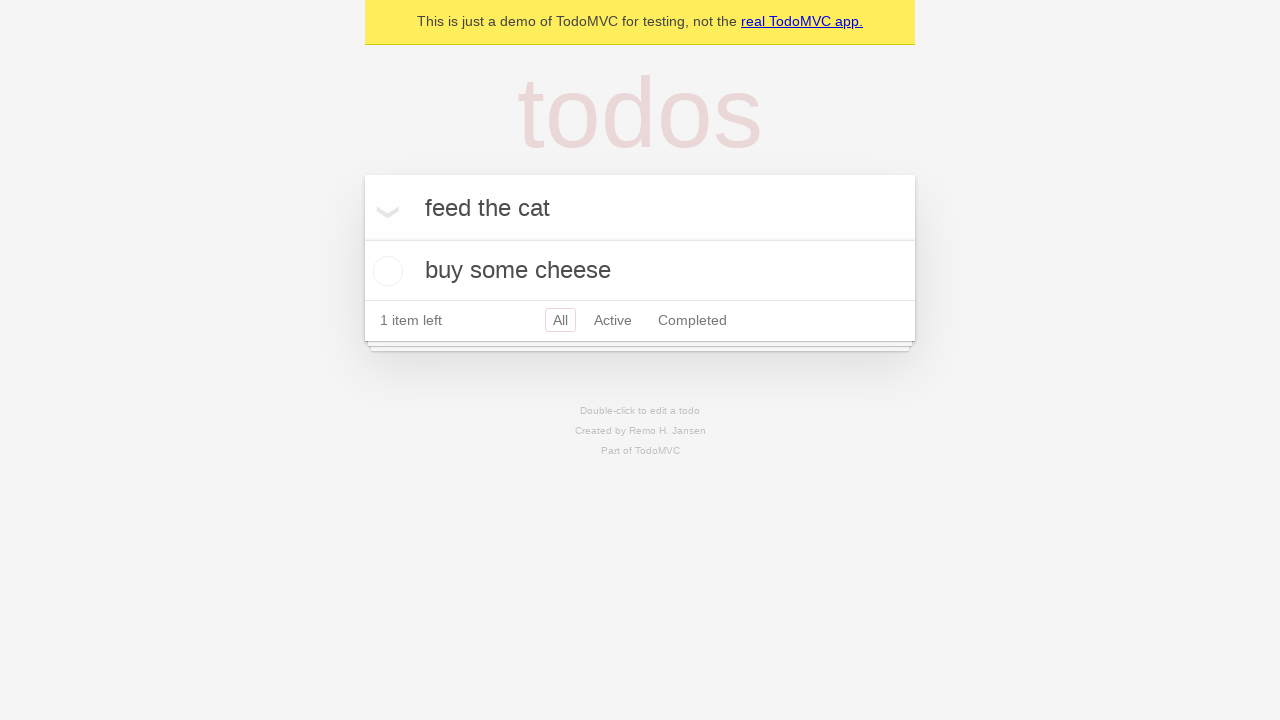

Pressed Enter to add second todo item on internal:attr=[placeholder="What needs to be done?"i]
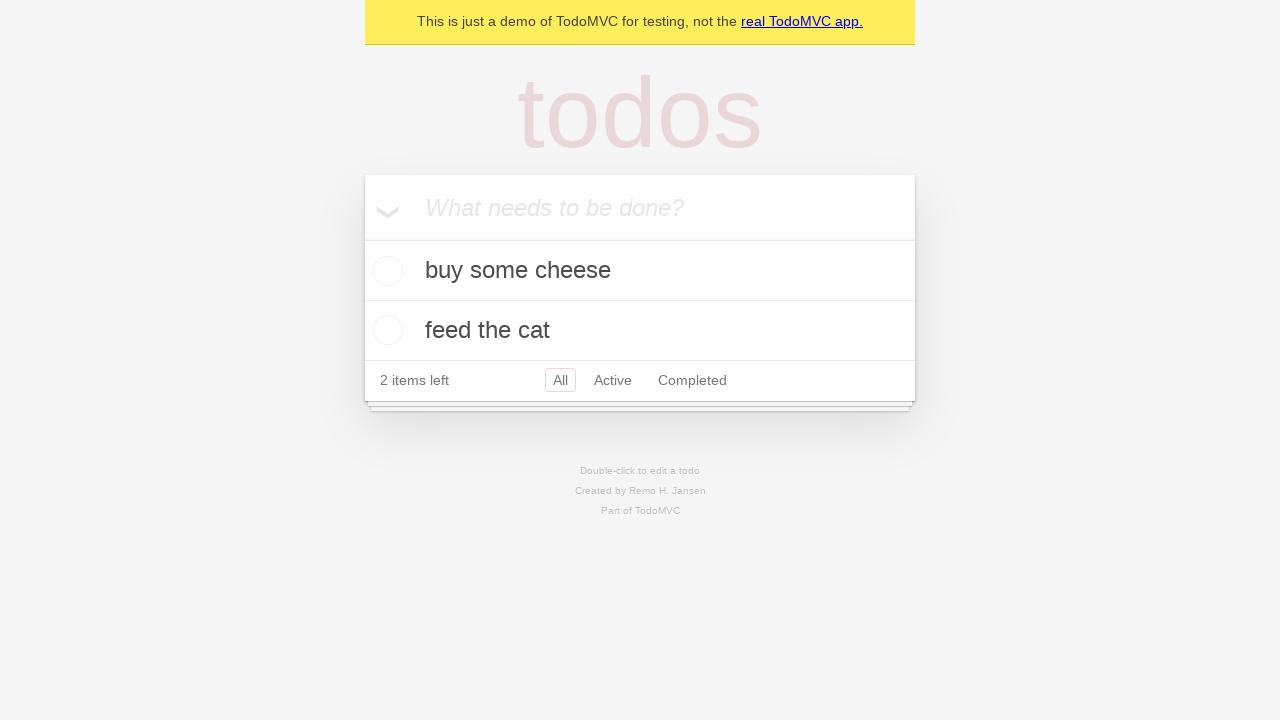

Filled todo input with 'book a doctors appointment' on internal:attr=[placeholder="What needs to be done?"i]
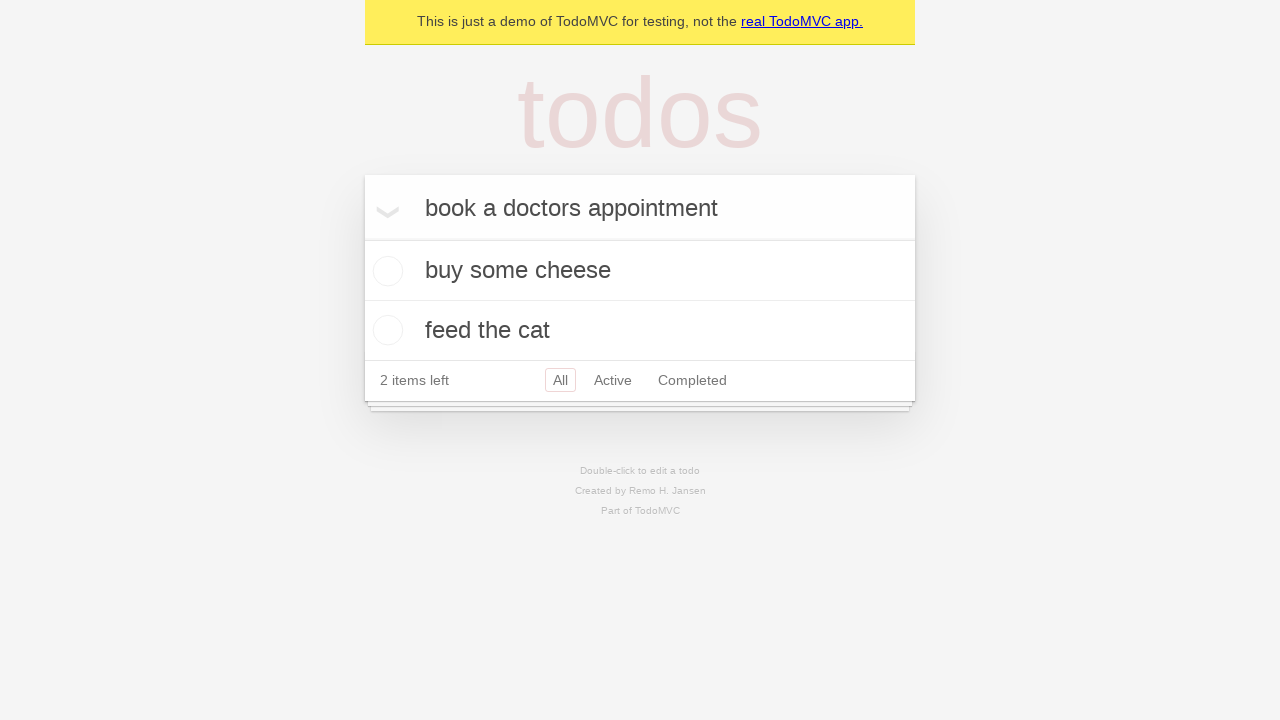

Pressed Enter to add third todo item on internal:attr=[placeholder="What needs to be done?"i]
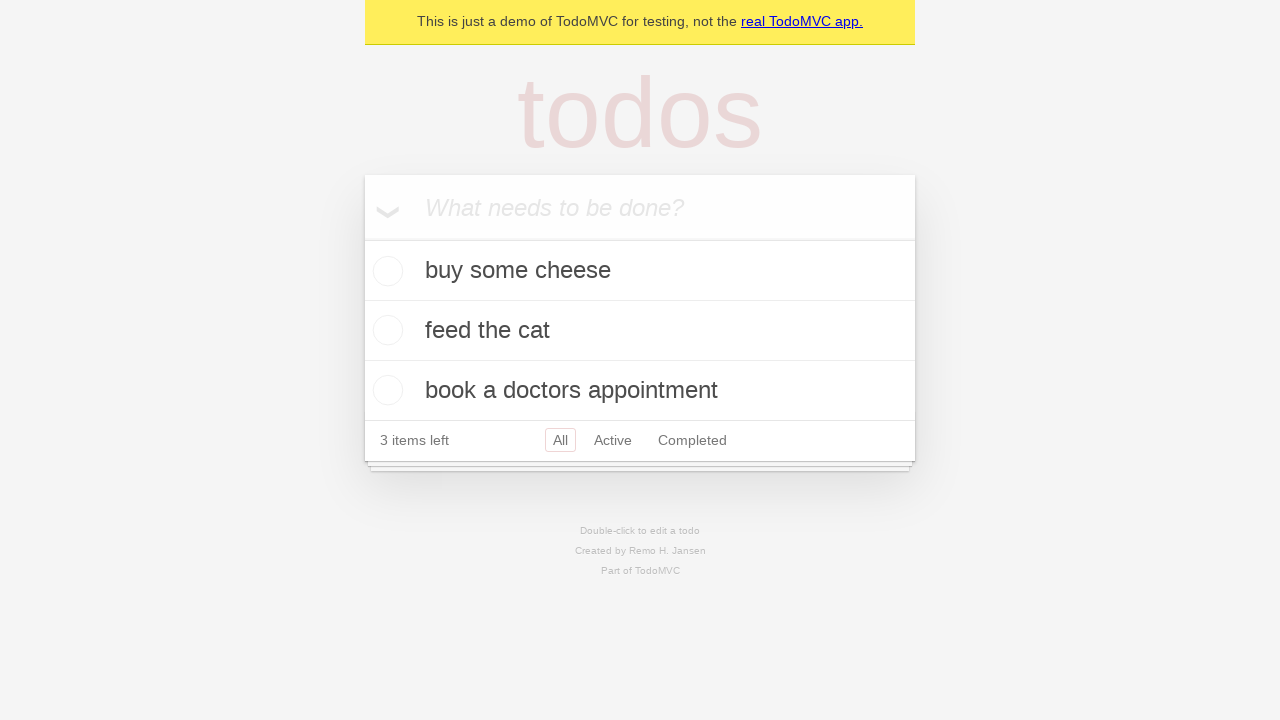

Todo count element is visible
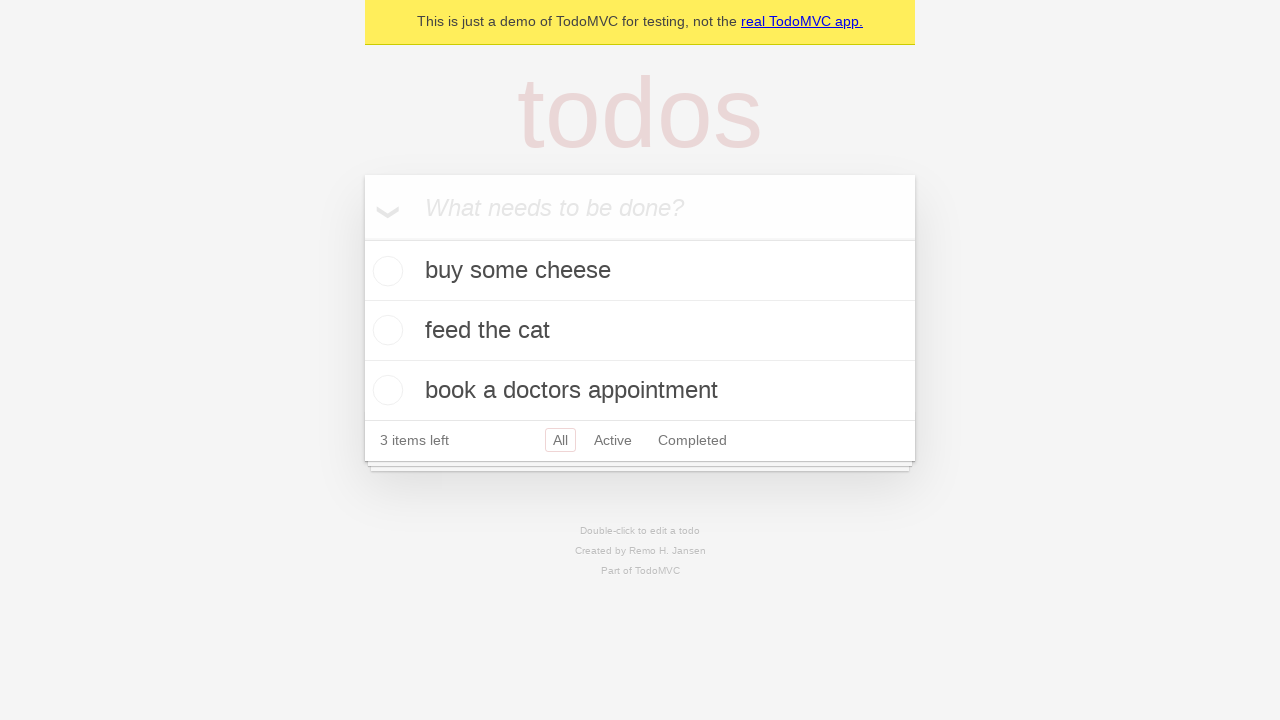

Verified that todo list displays '3 items left'
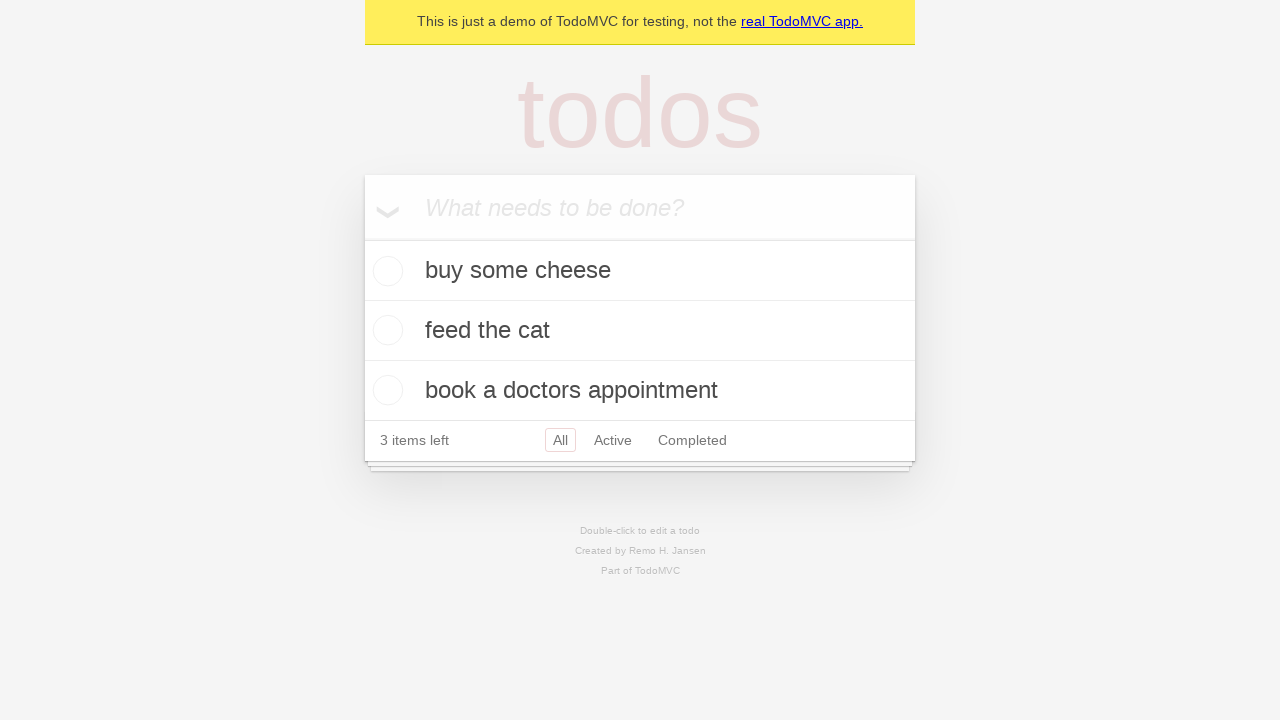

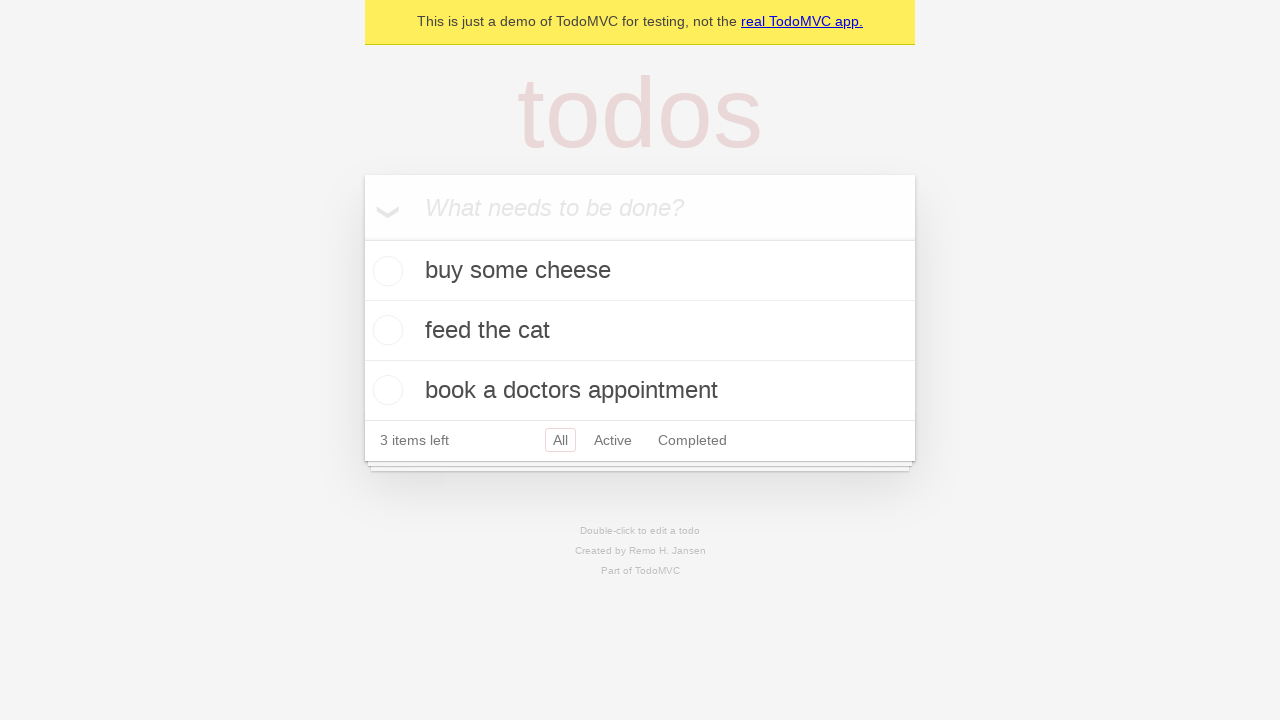